Tests React Semantic UI searchable dropdown by typing and selecting "Algeria" from the dropdown options

Starting URL: https://react.semantic-ui.com/maximize/dropdown-example-search-selection/

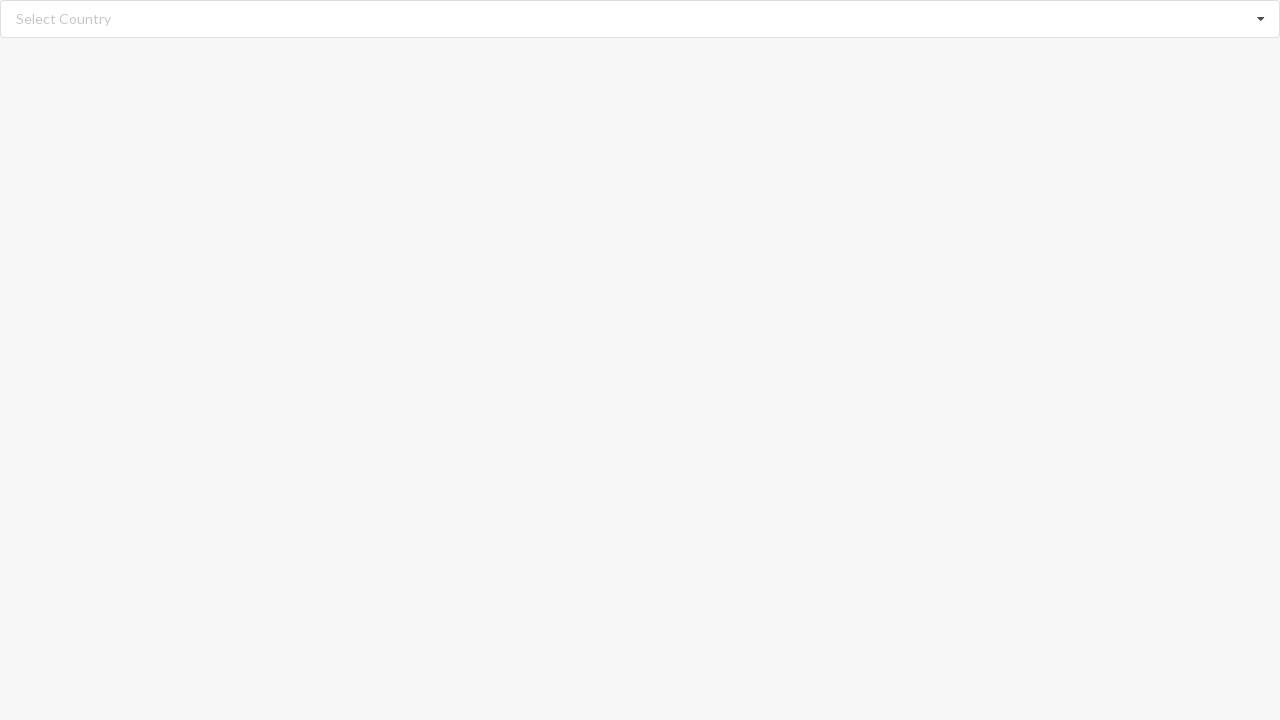

Filled search input with 'Algeria' on input.search
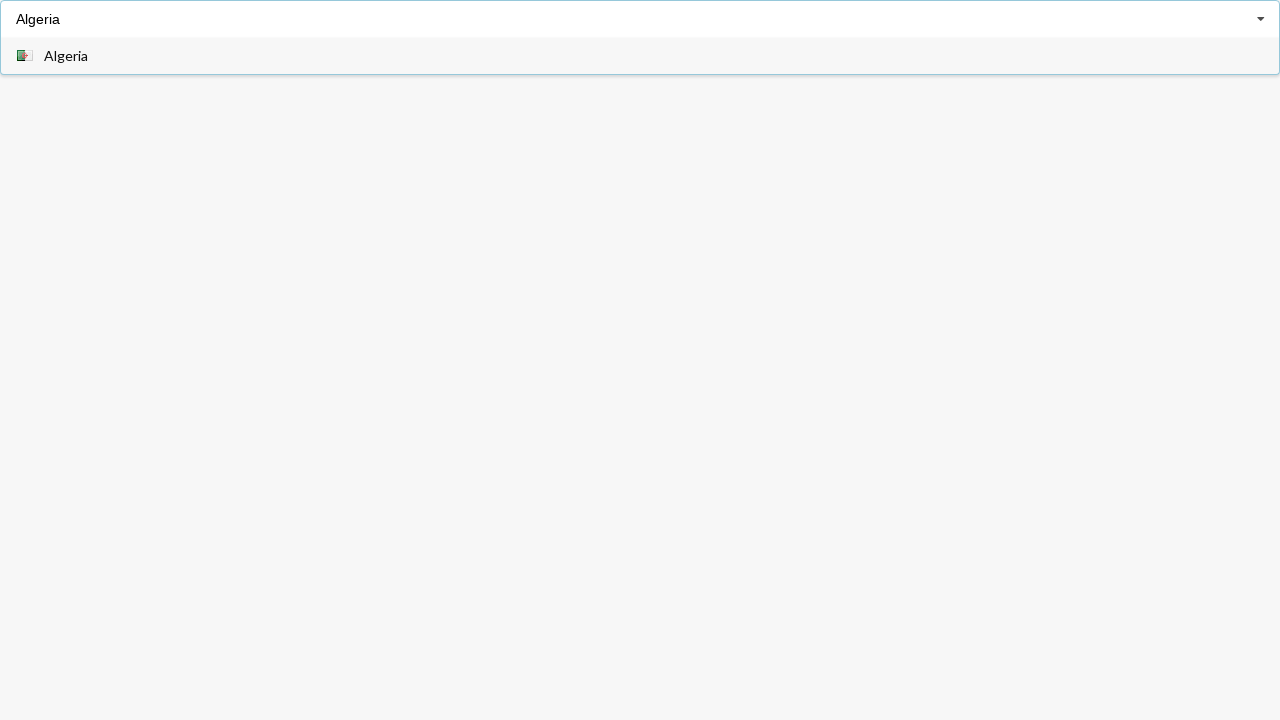

Clicked on 'Algeria' option from dropdown at (66, 56) on div.item span:has-text('Algeria')
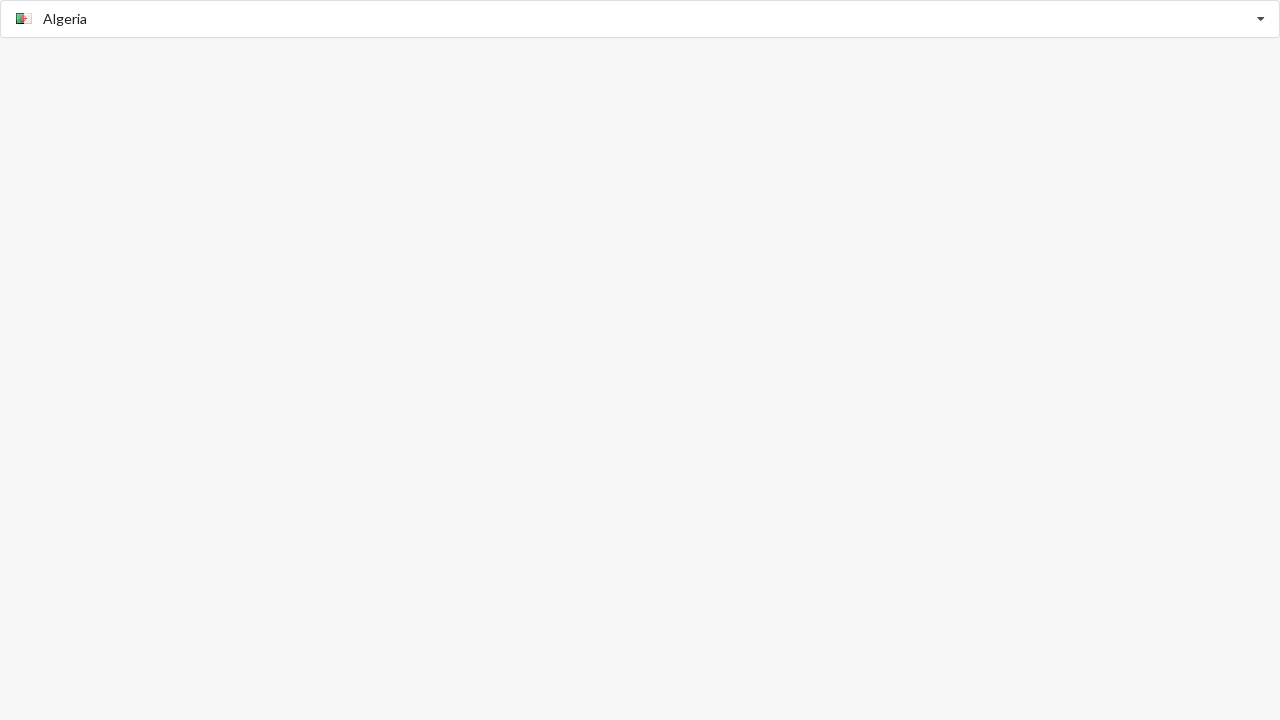

Verified that 'Algeria' was selected successfully
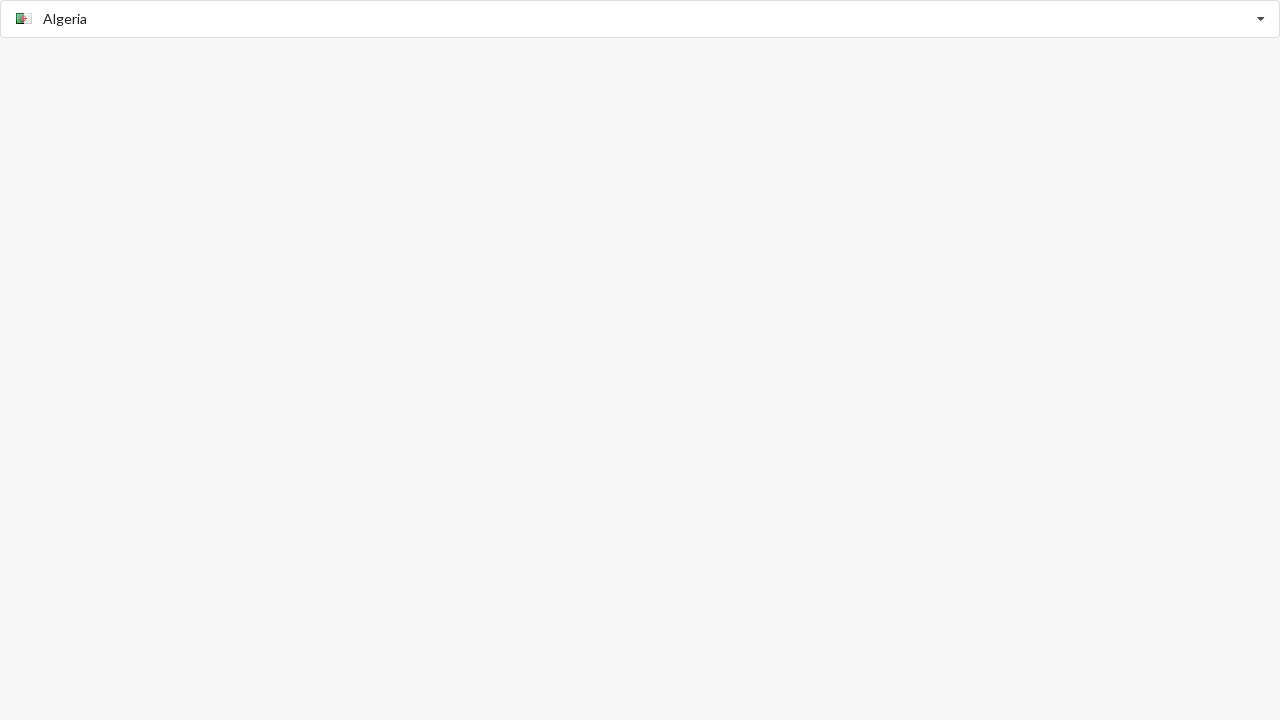

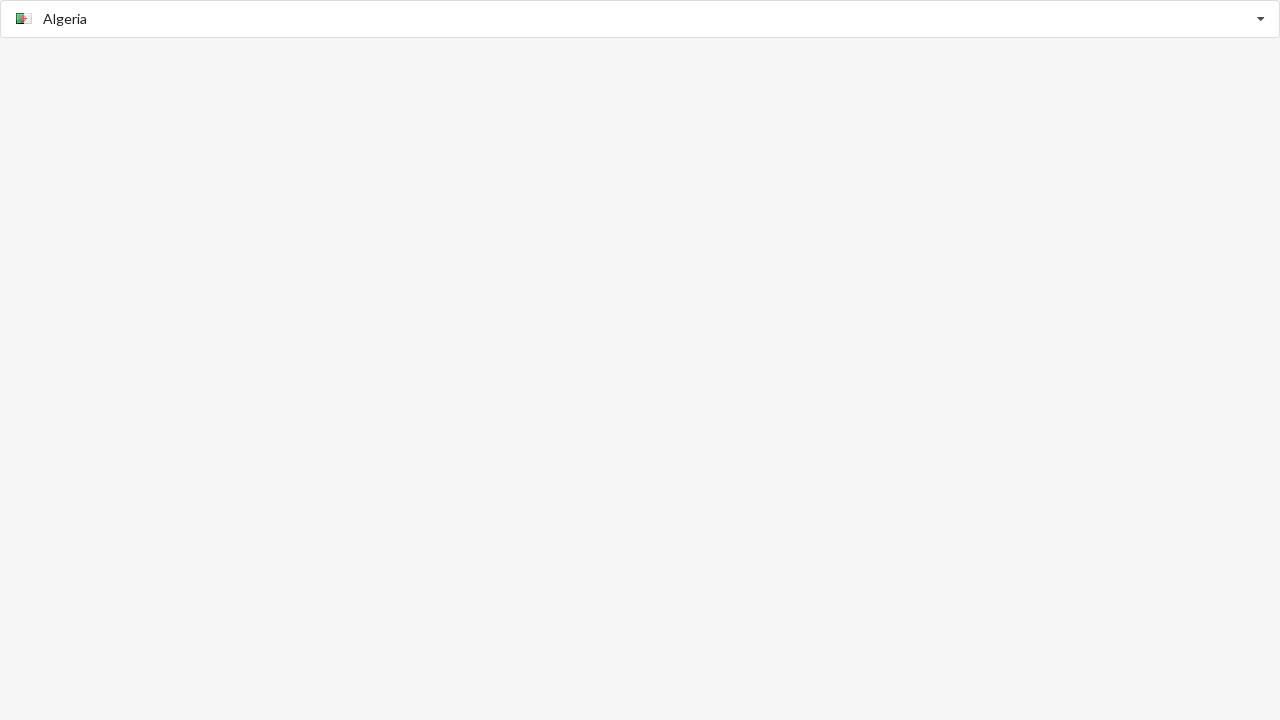